Tests filling the email field on a login form, demonstrating element interaction with the OpenCart login page

Starting URL: https://naveenautomationlabs.com/opencart/index.php?route=account/login

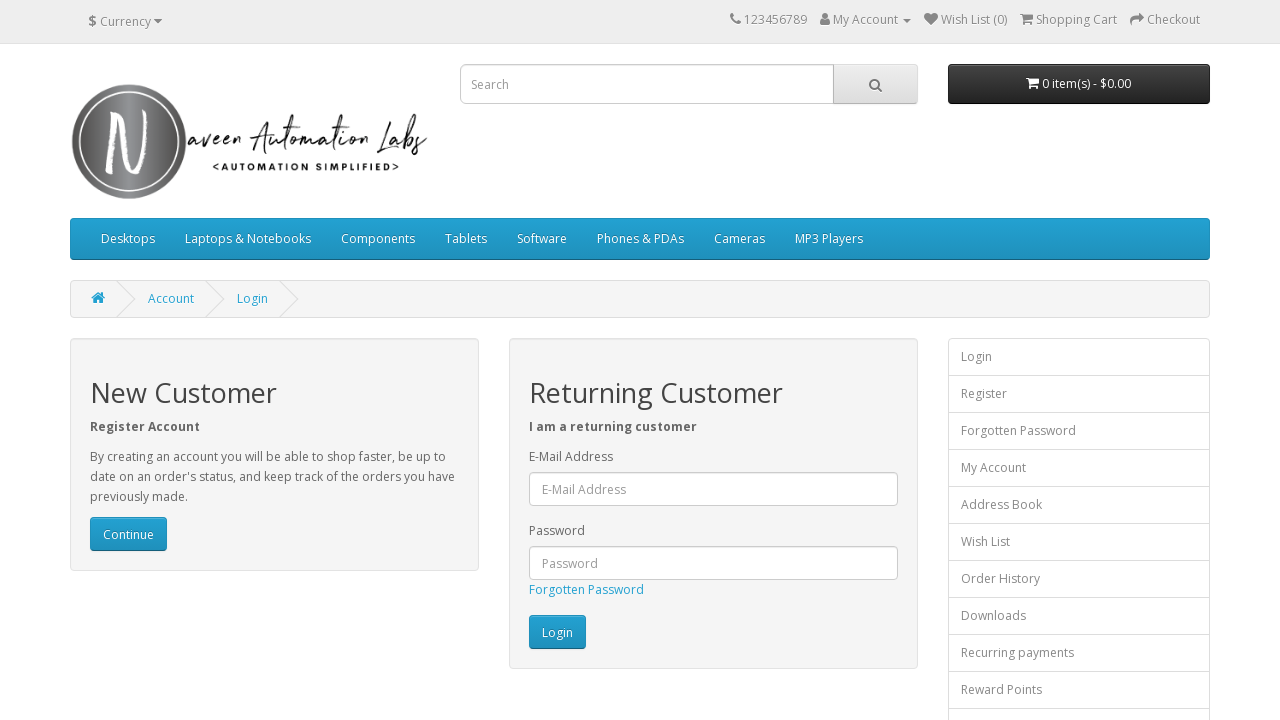

Navigated to OpenCart login page
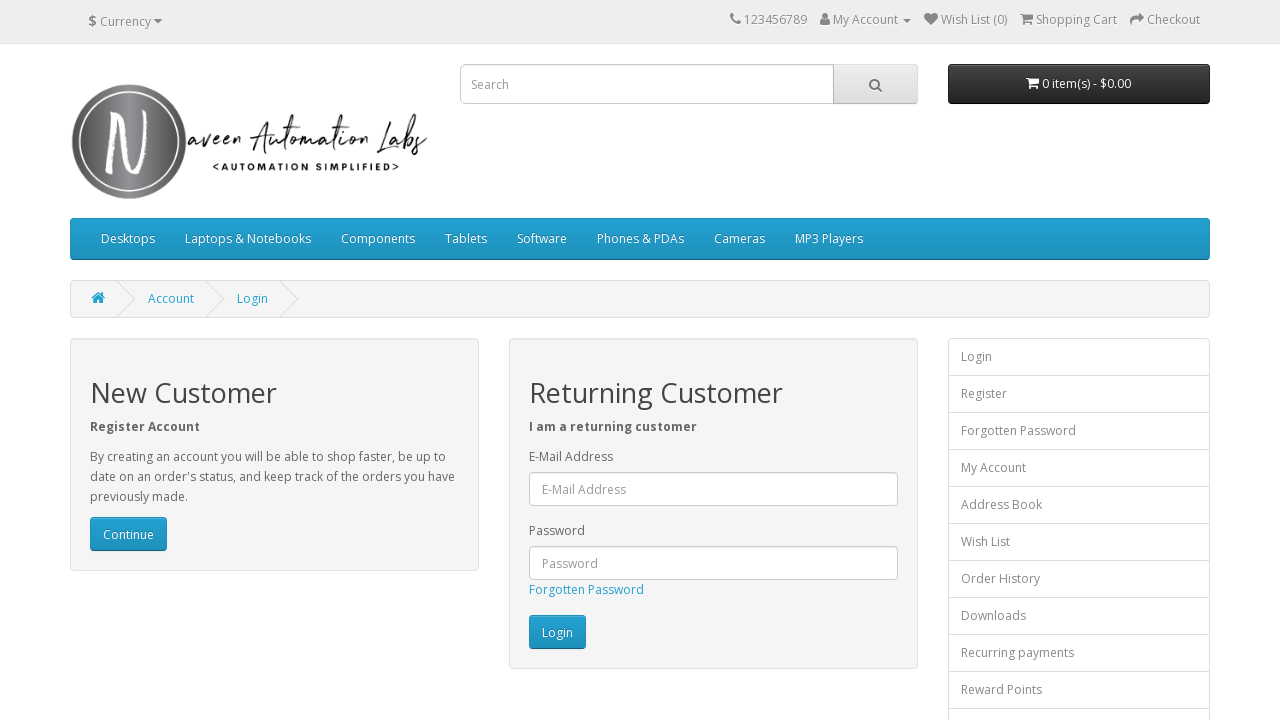

Filled email field with 'swecha@gmail.com' on #input-email
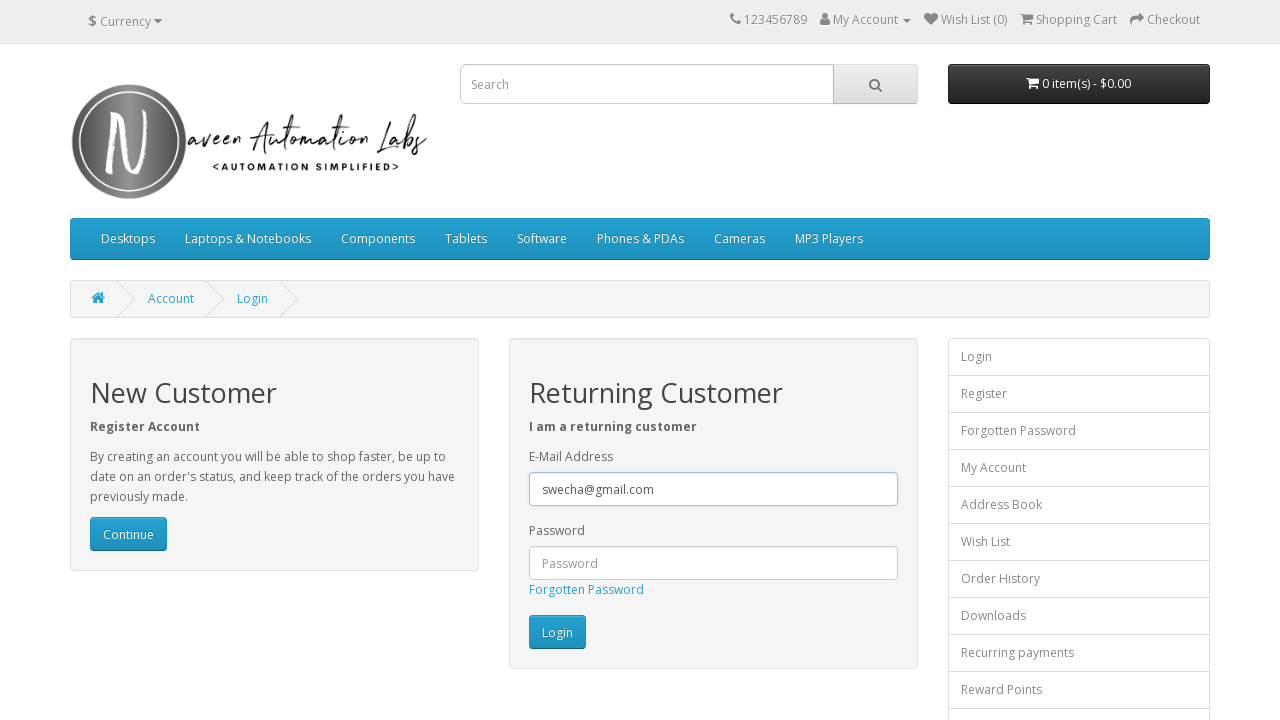

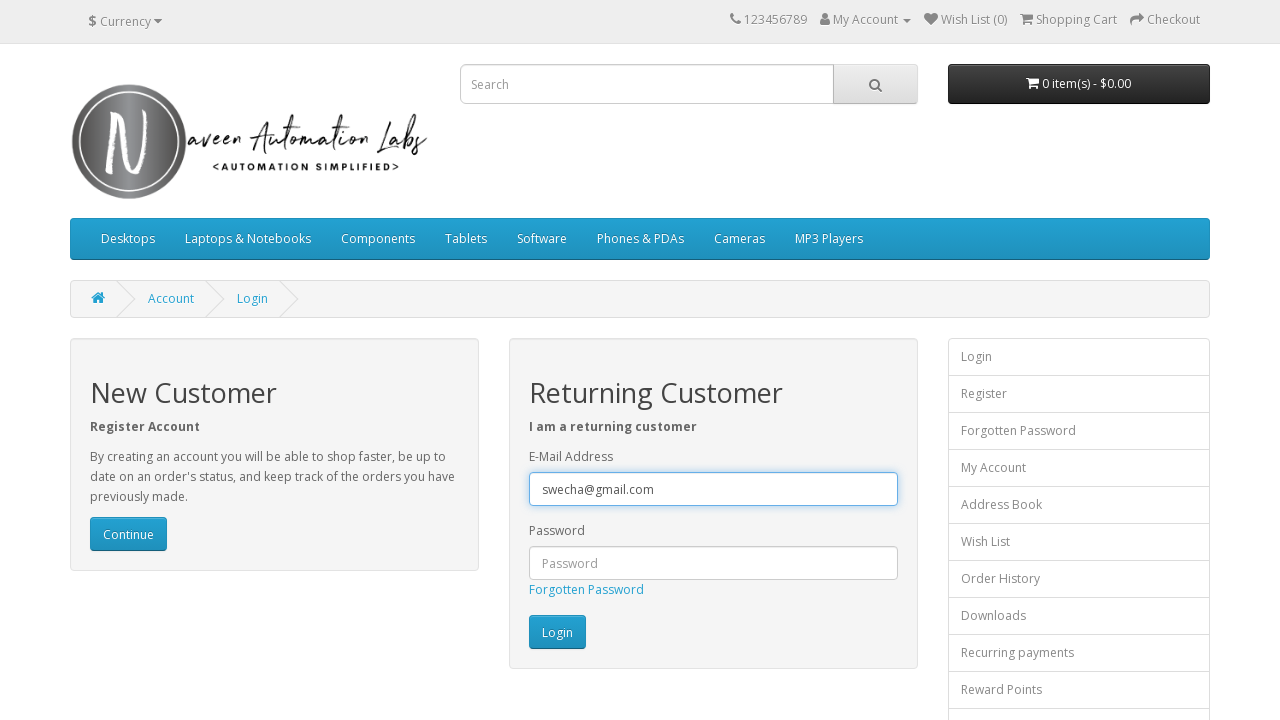